Demonstrates typing uppercase text using keyboard modifiers

Starting URL: https://anhtester.com/

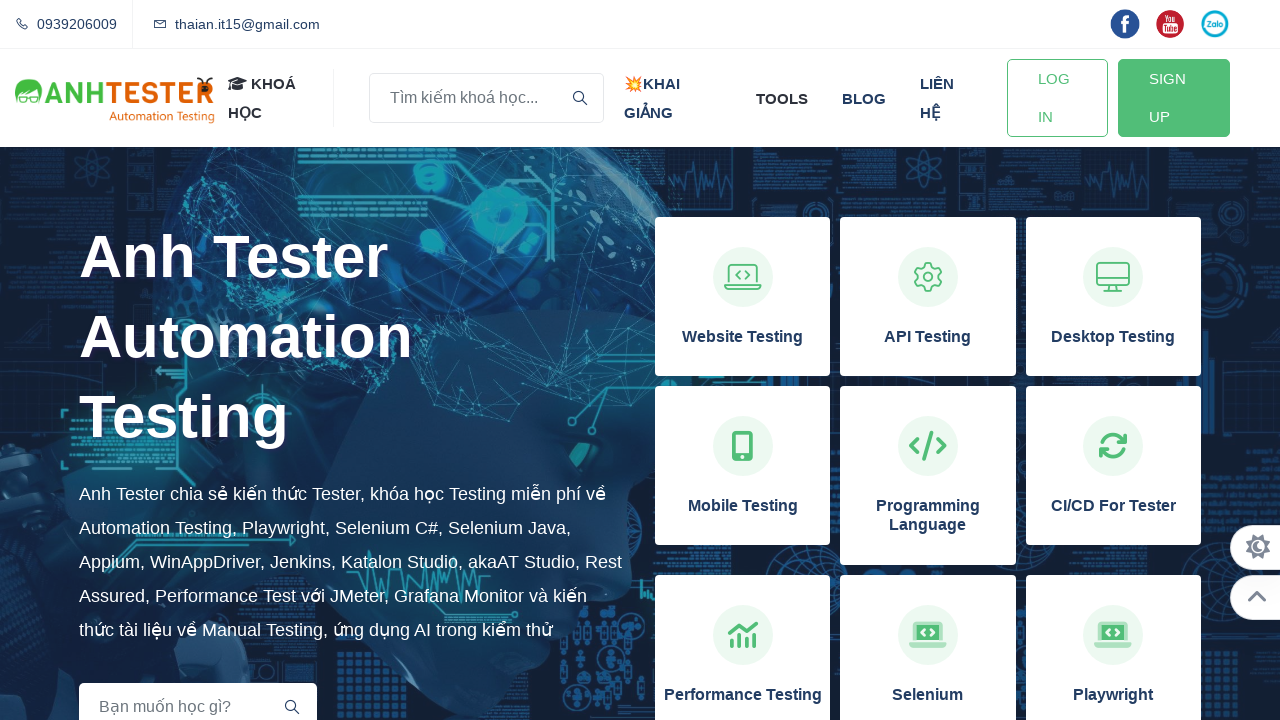

Waited 2000ms for page to load
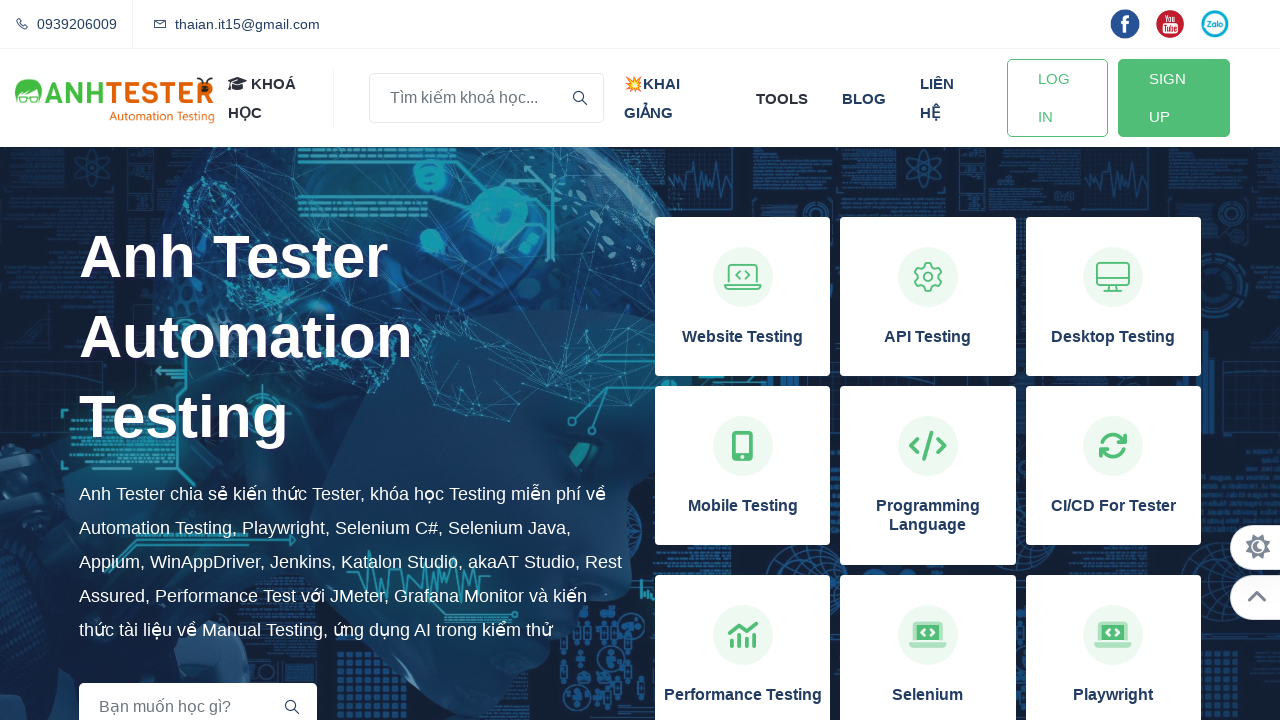

Clicked on search input field with placeholder 'Bạn muốn học gì?' at (198, 696) on xpath=//input[@placeholder='Bạn muốn học gì?']
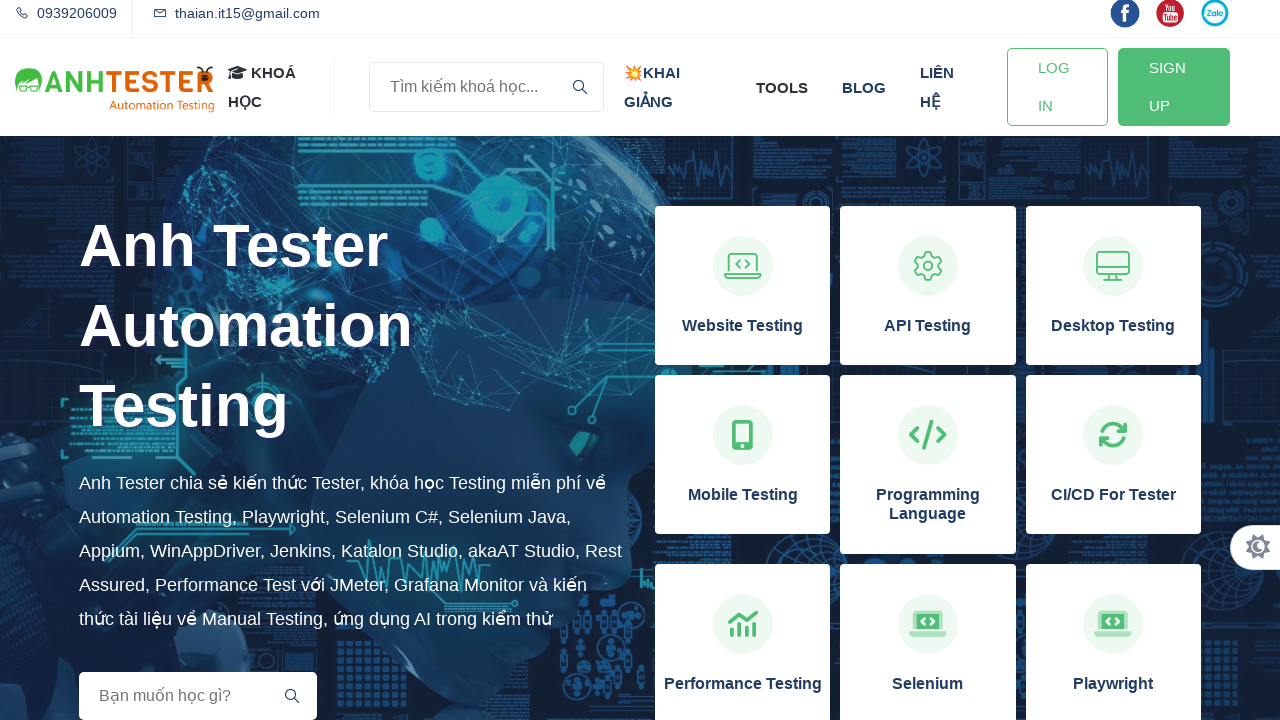

Pressed Shift key down to enable uppercase
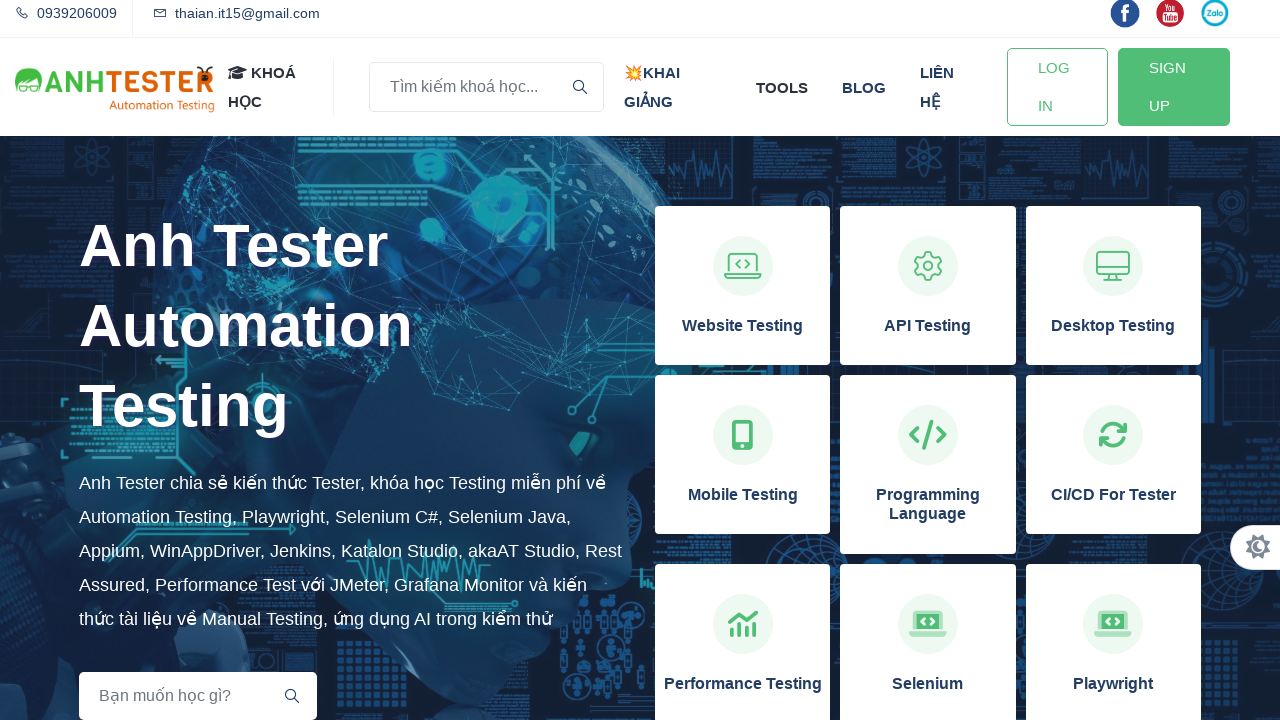

Typed 'anh tester' in uppercase using Shift modifier
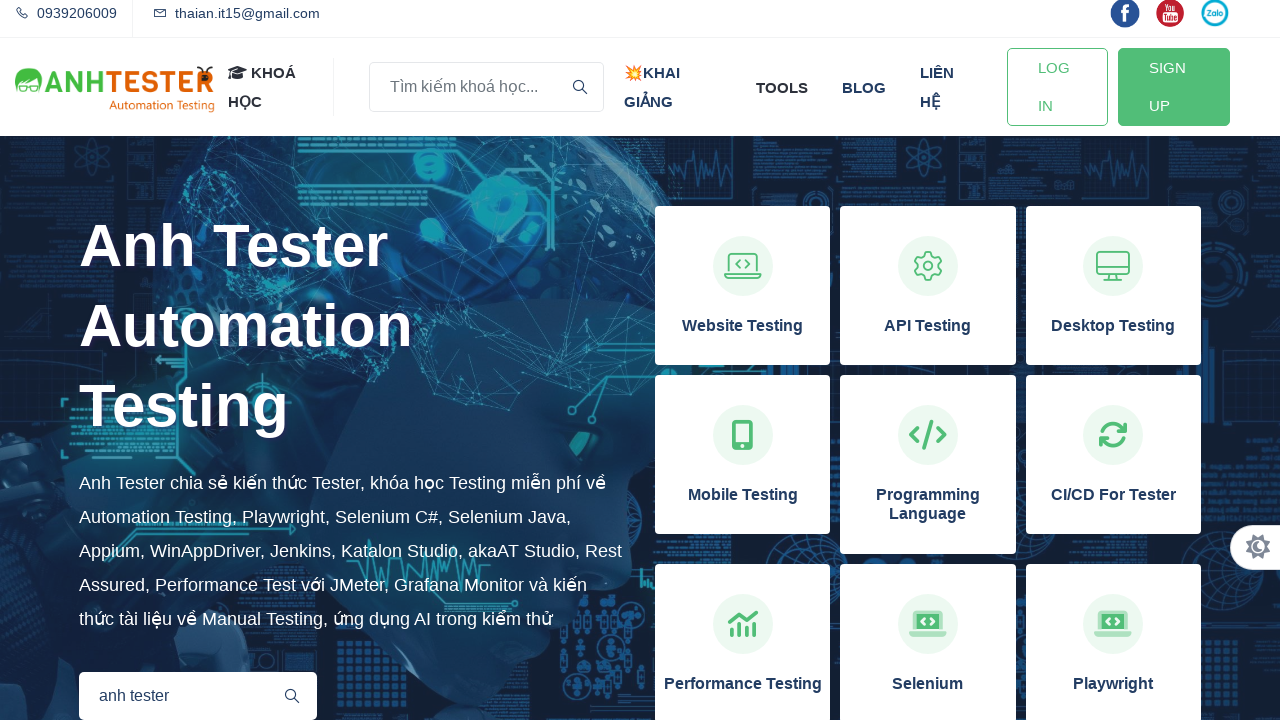

Released Shift key
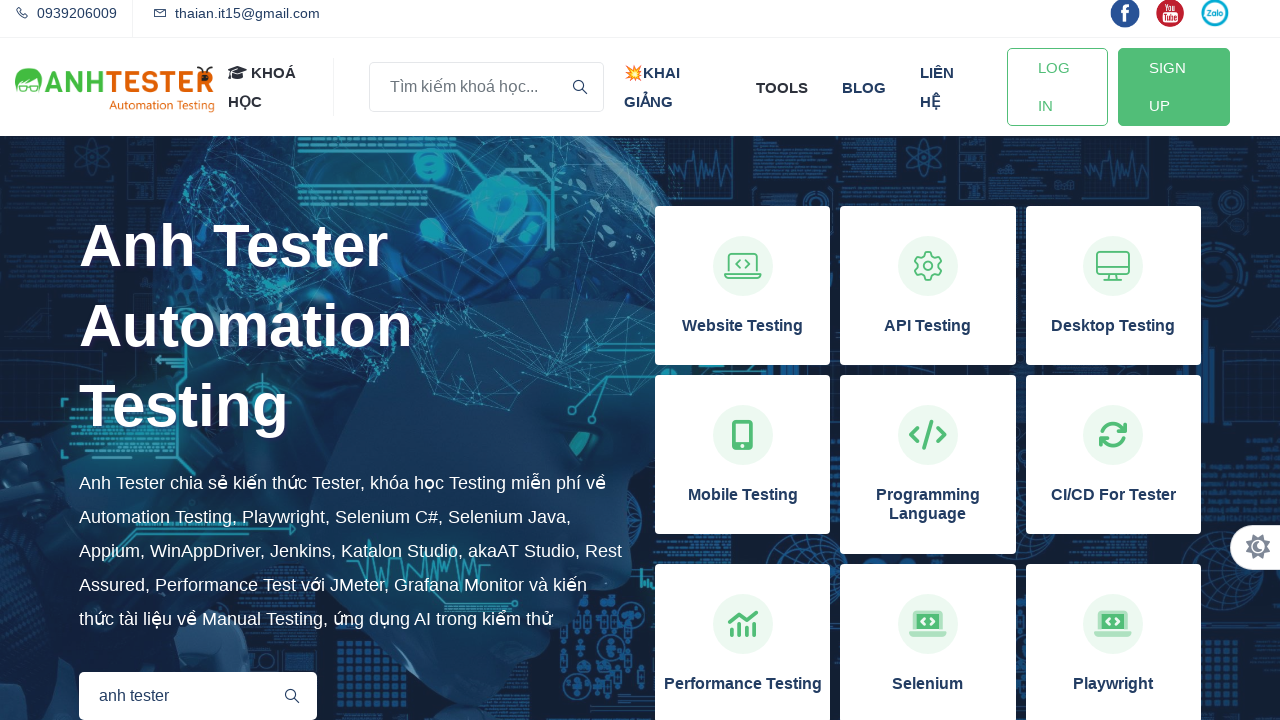

Typed ' Automation Tesing' in normal case
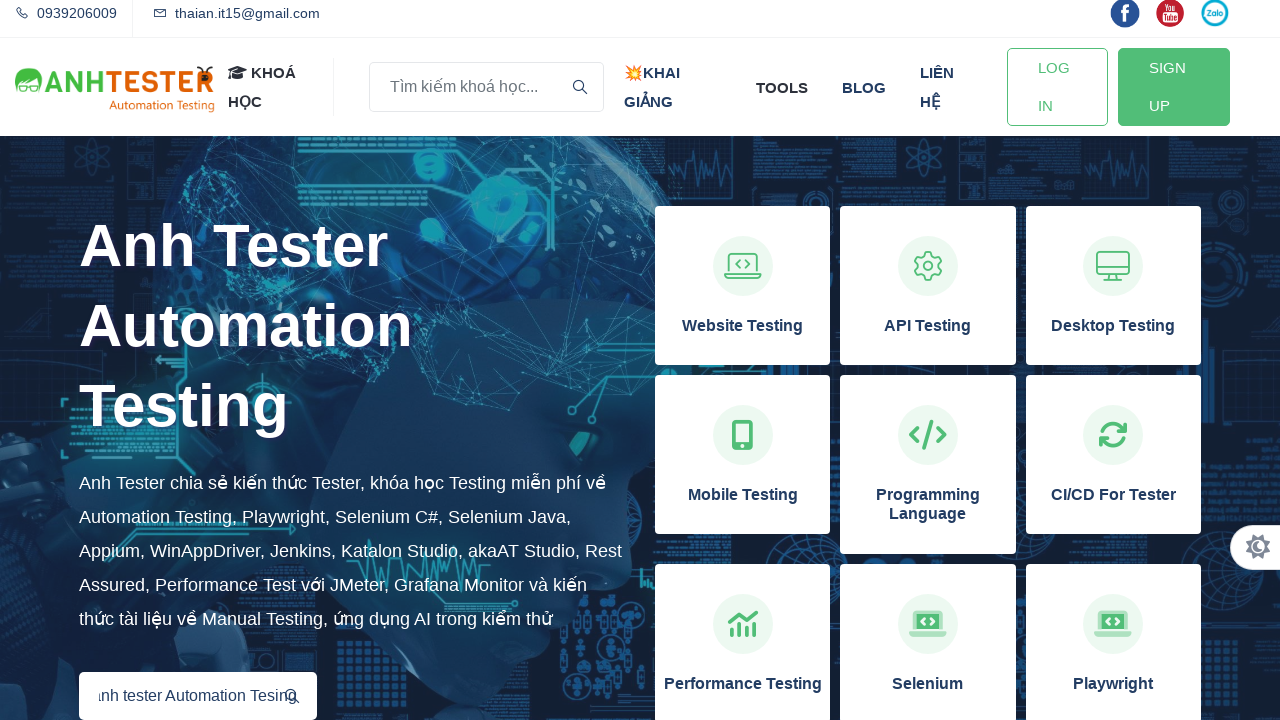

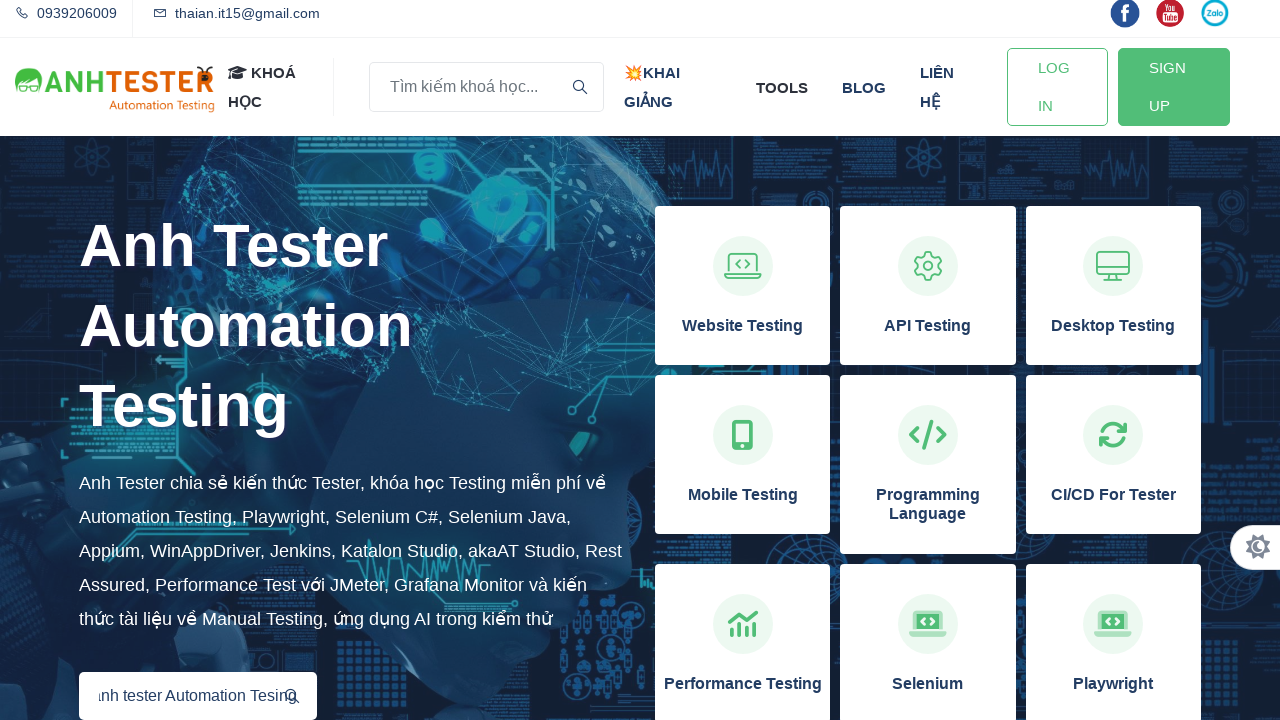